Tests textarea interaction by entering text into a suggestions field and verifying the input

Starting URL: http://wcaquino.me/selenium/componentes.html

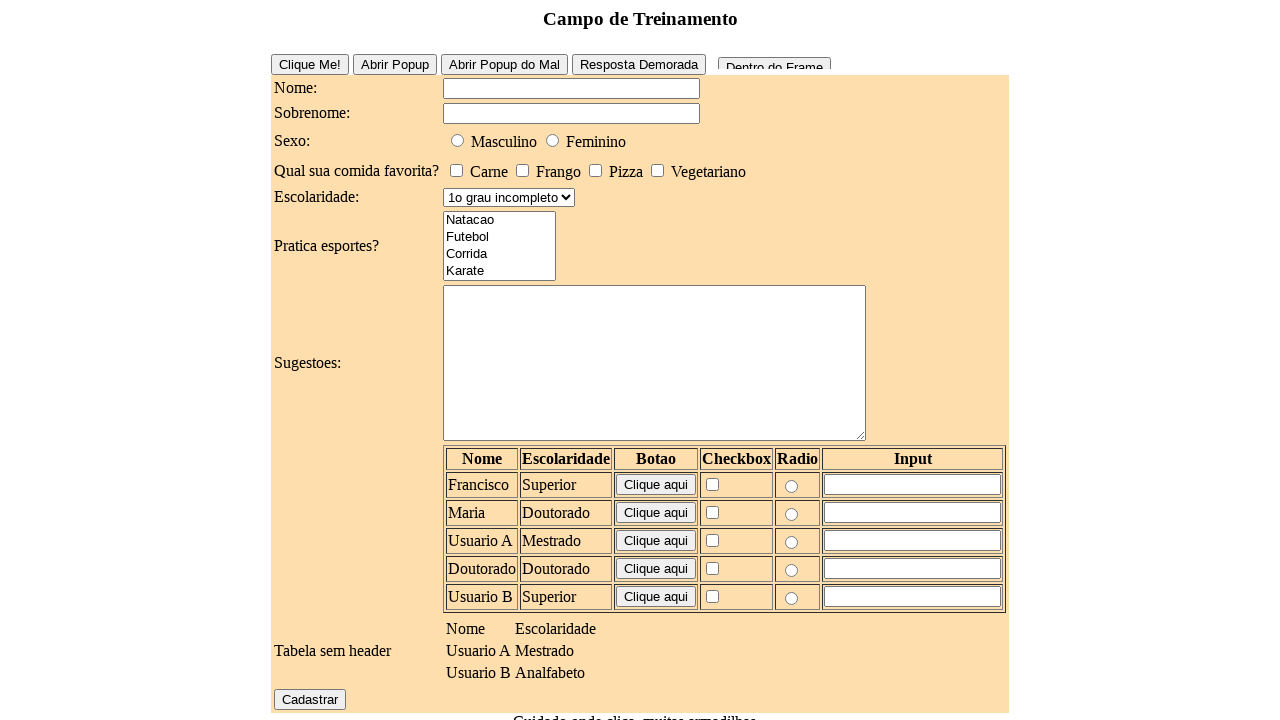

Filled textarea field with 'teste' on #elementosForm\:sugestoes
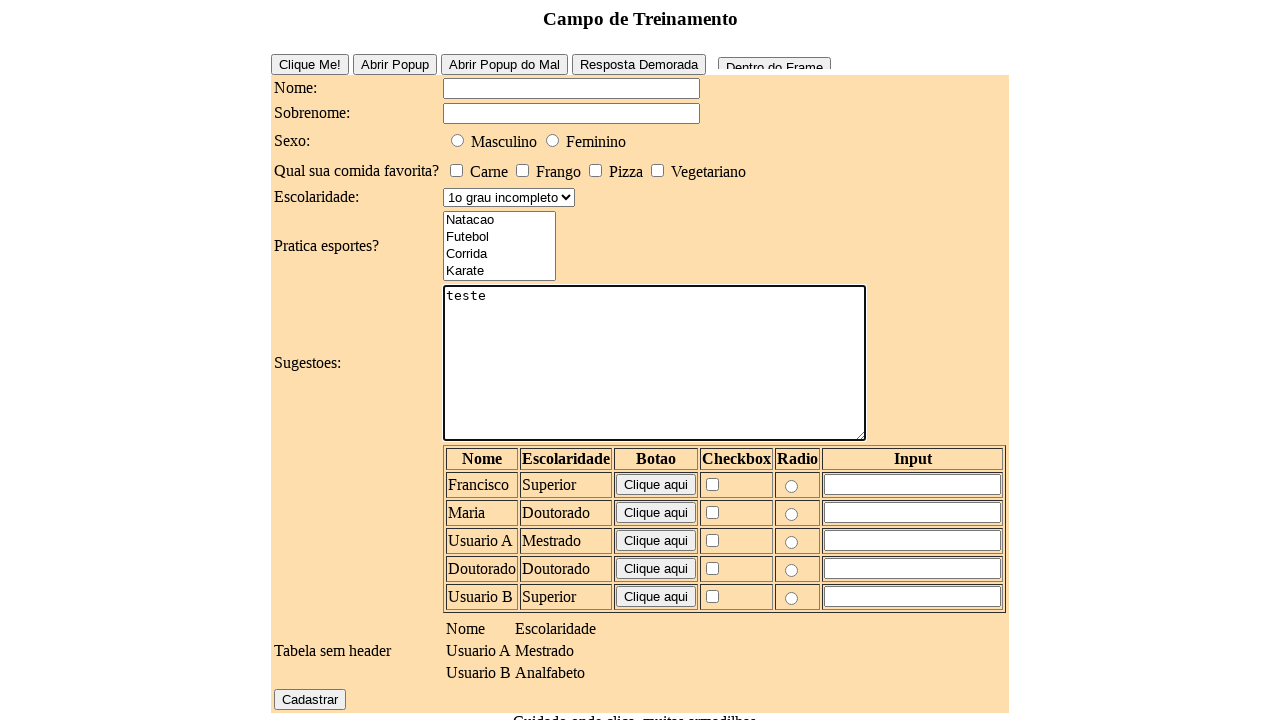

Verified textarea contains 'teste'
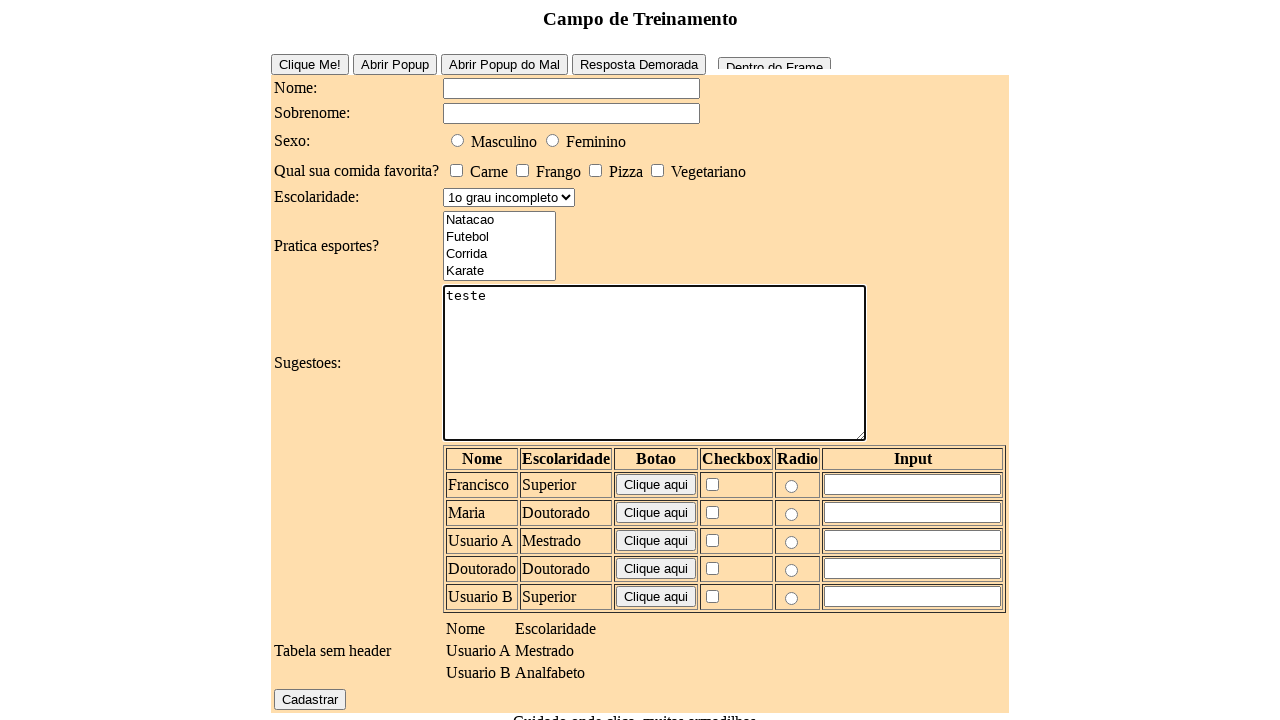

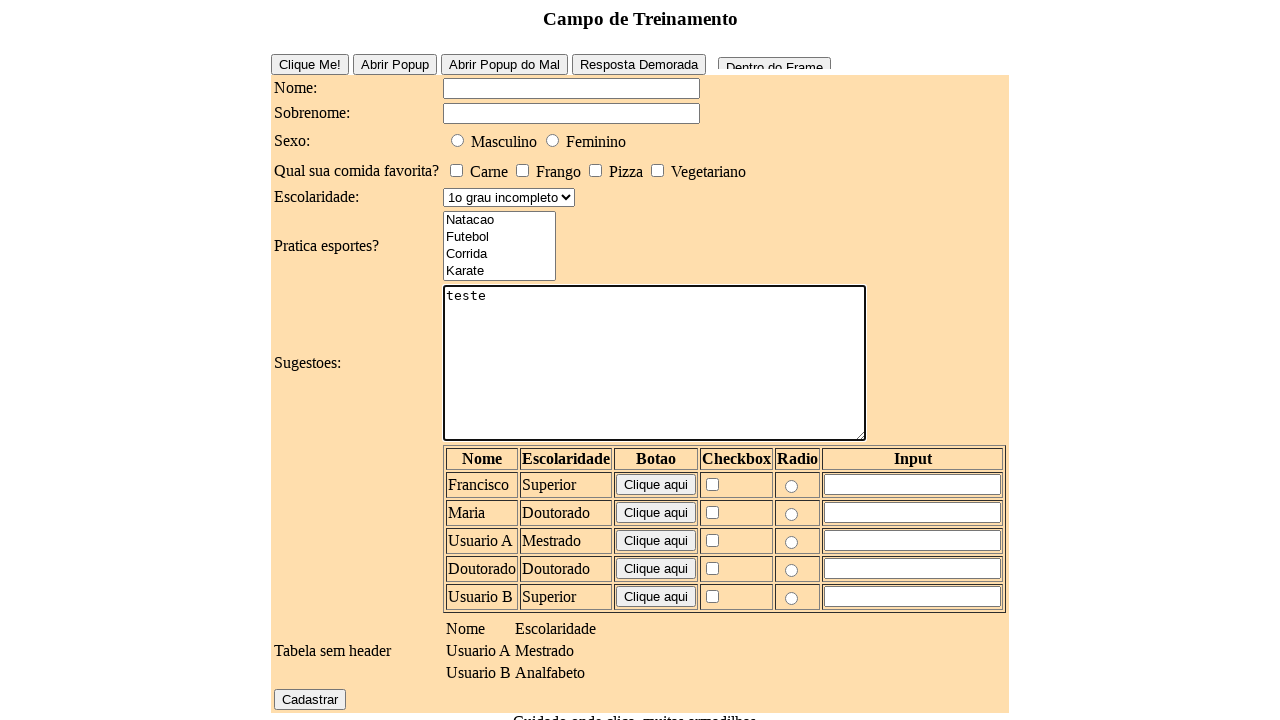